Tests nested iframe interaction by navigating through multiple iframe levels, entering text in an inner frame, and returning to the main page

Starting URL: http://demo.automationtesting.in/Frames.html

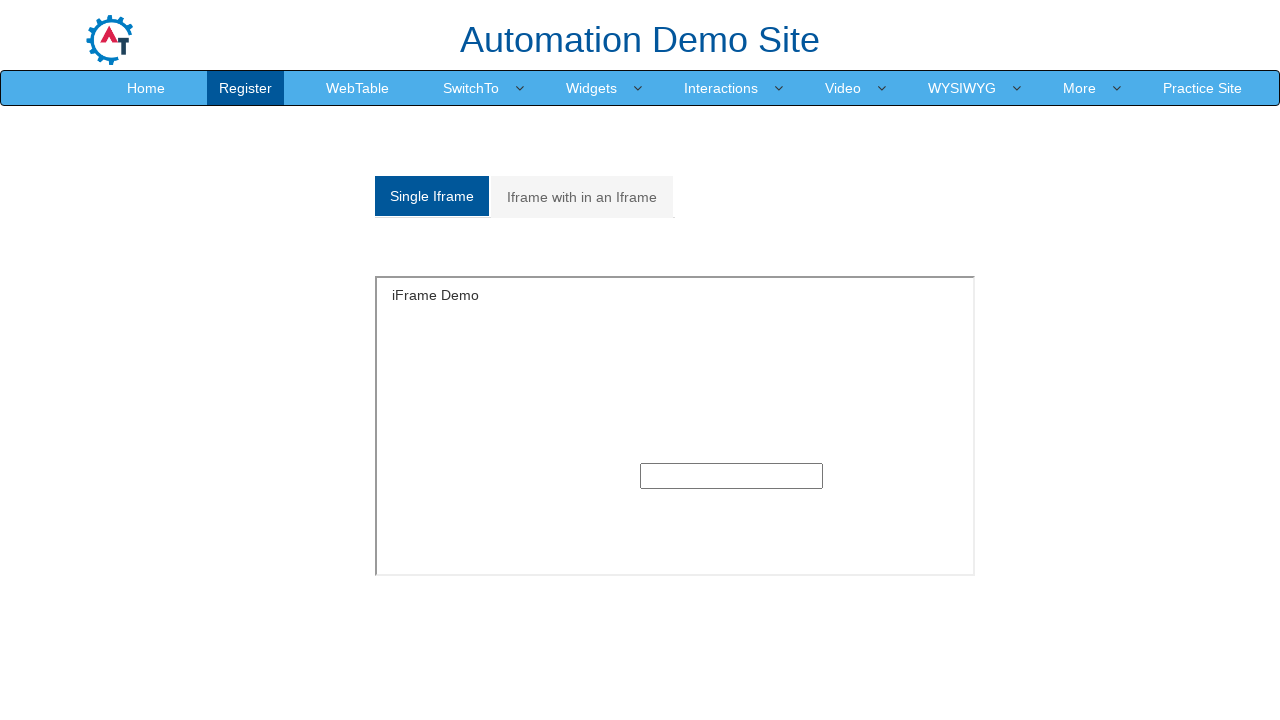

Clicked on 'Iframe with in an Iframe' tab at (582, 197) on xpath=//a[contains(text(),'Iframe with in an Iframe')]
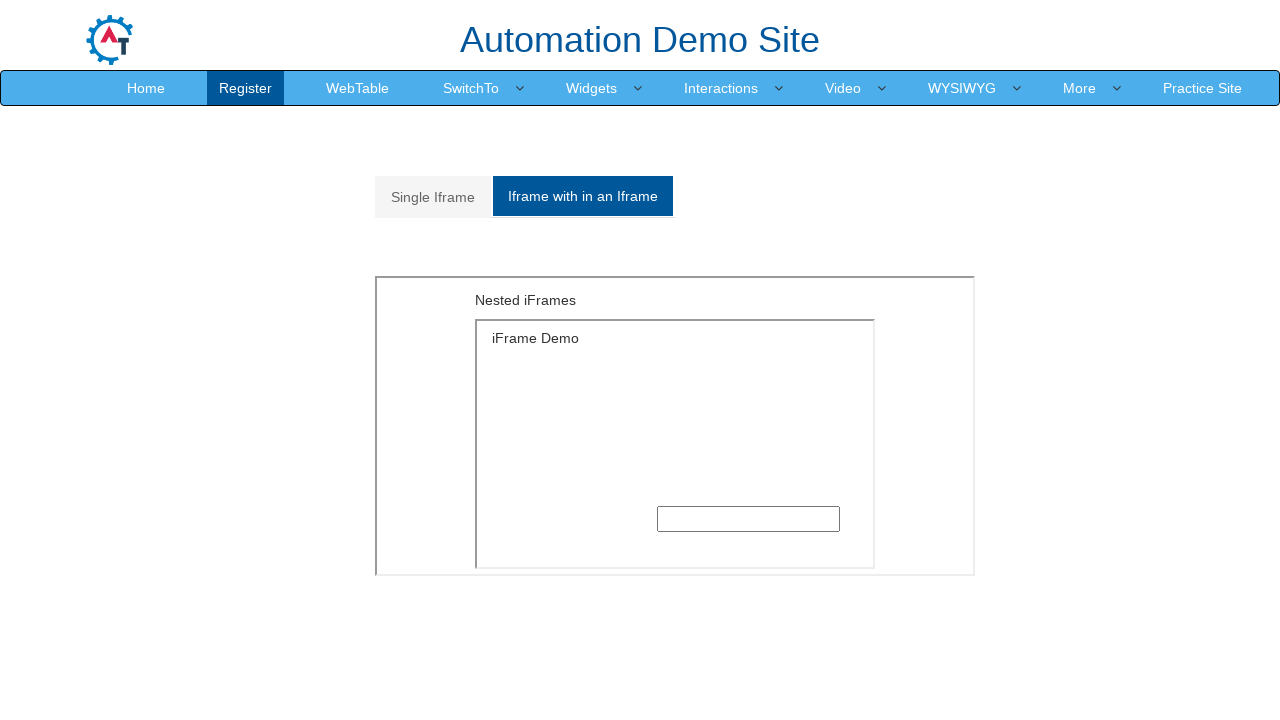

Located outer iframe
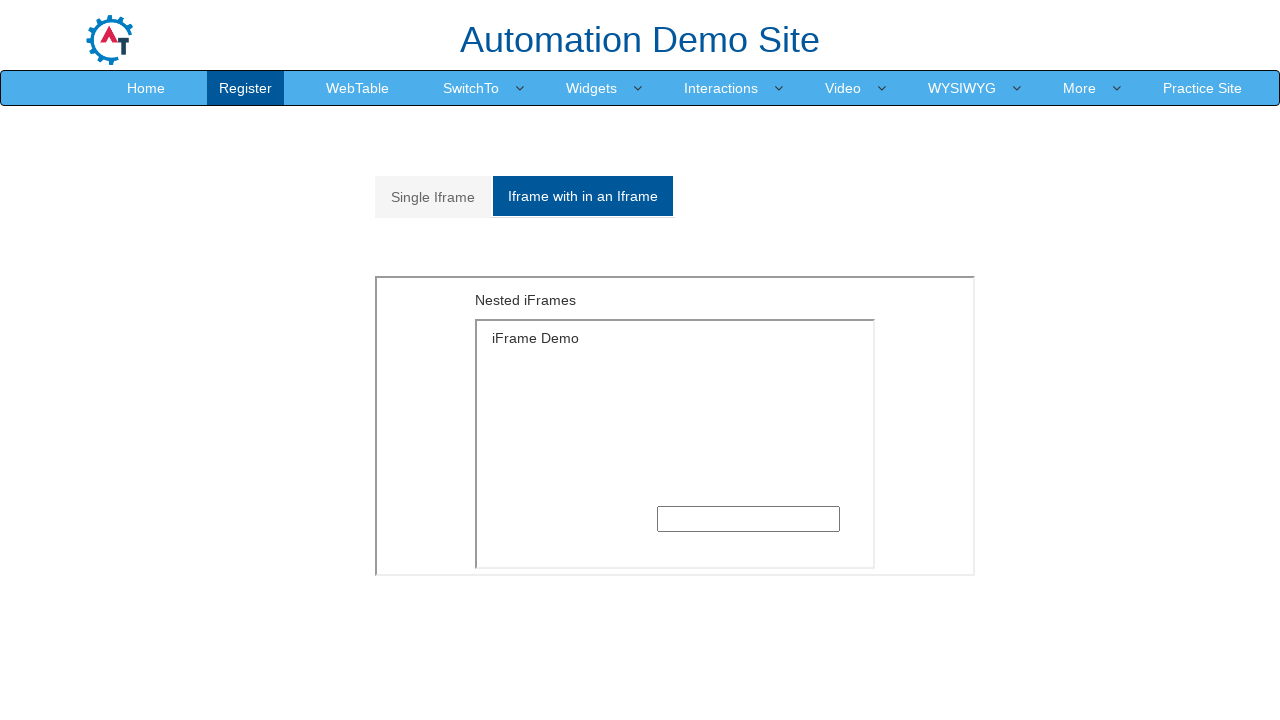

Located inner iframe within outer frame
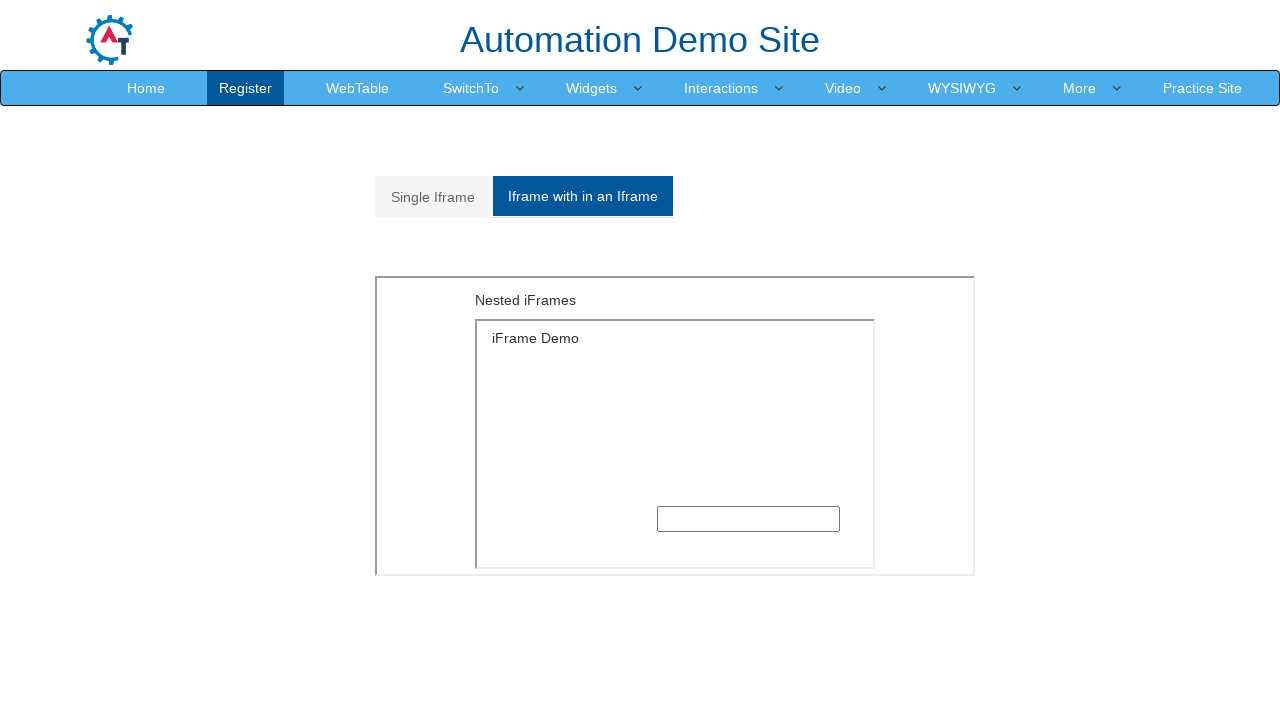

Entered 'welcome to selenium' in the inner frame input field on xpath=//body/section[1]/div[1]/div[1]/div[1]/div[1]/div[2]/div[2]/iframe[1] >> i
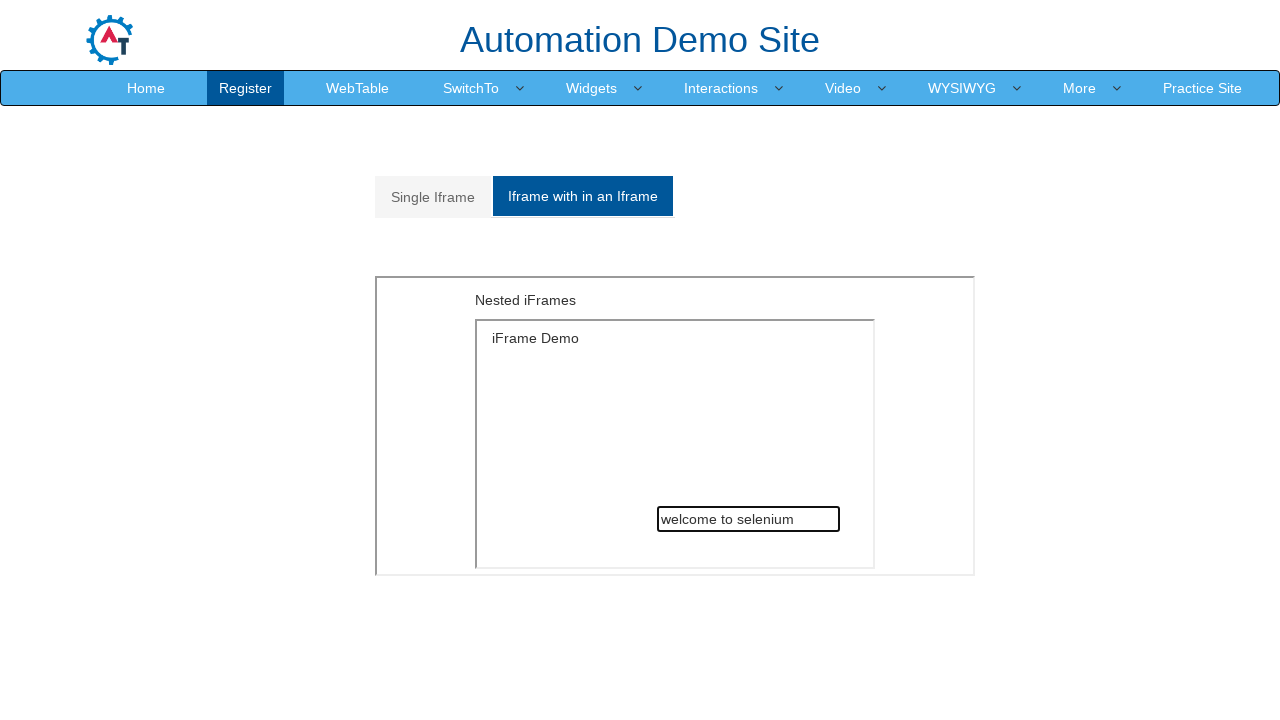

Clicked on 'SwitchTo' link to return to main page navigation at (471, 88) on xpath=//a[contains(text(),'SwitchTo')]
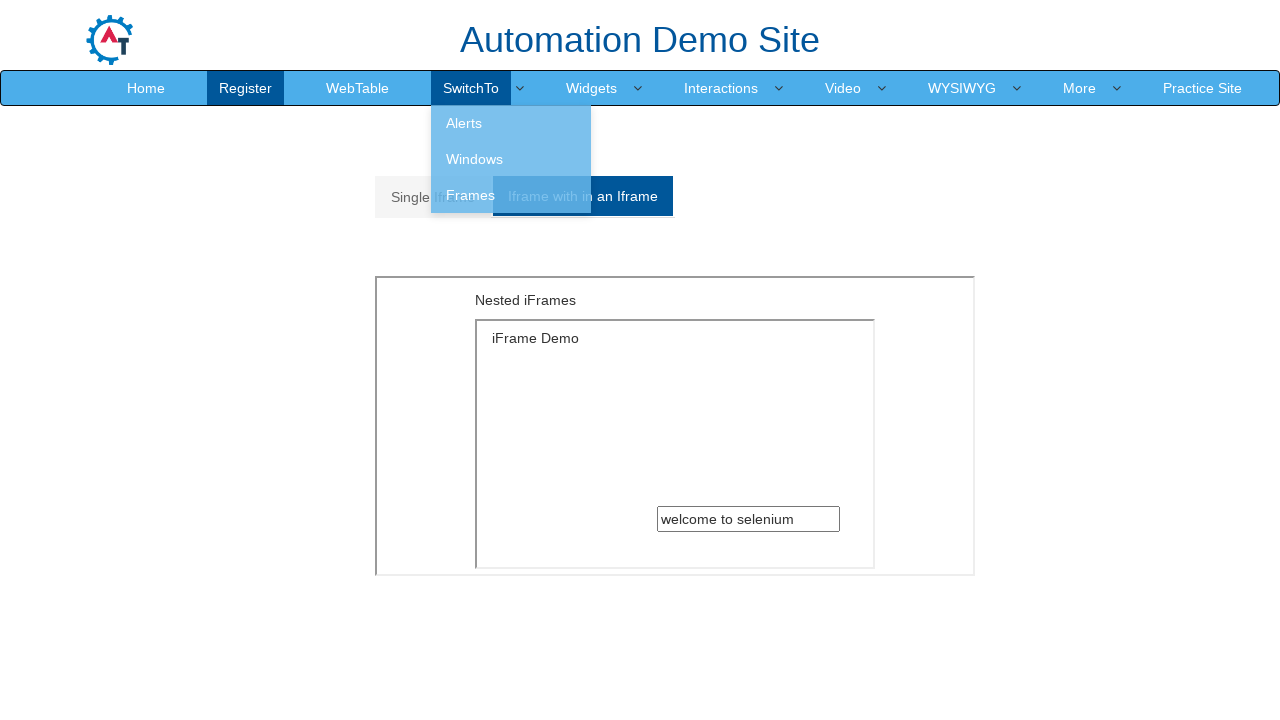

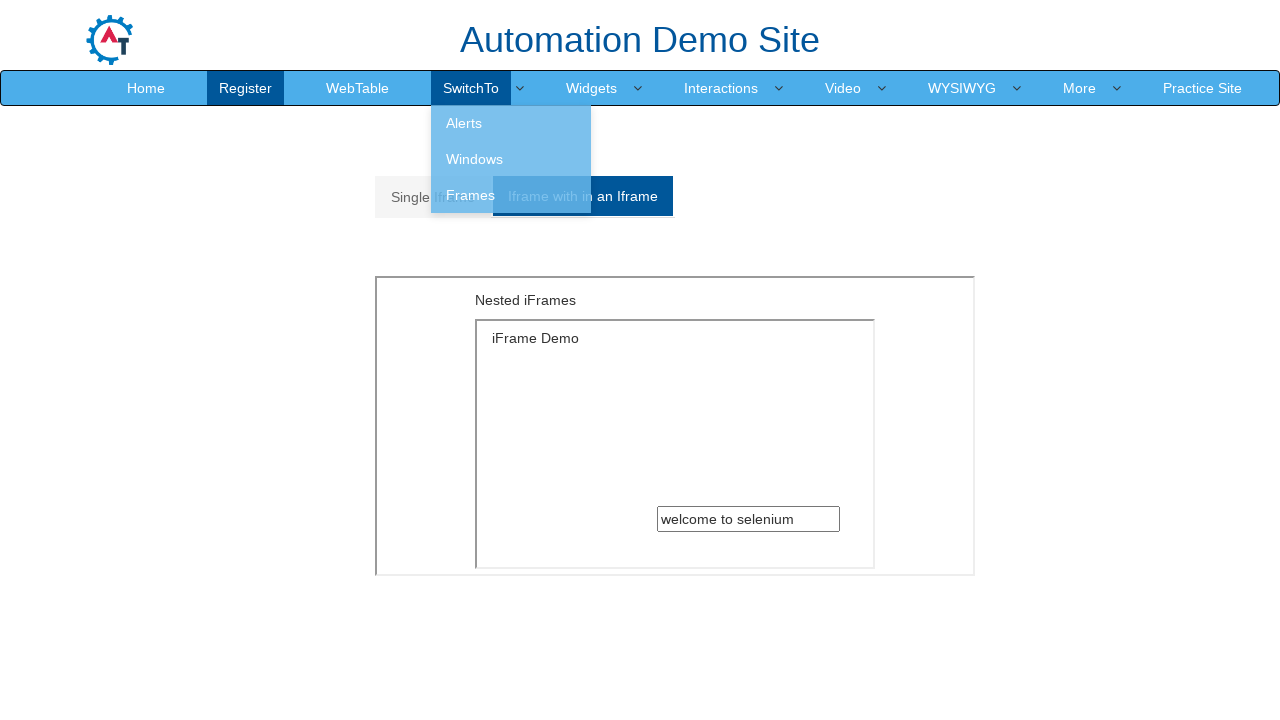